Tests the "Forgot Login Info" functionality by filling out personal information (name, address, SSN) to retrieve login credentials

Starting URL: https://parabank.parasoft.com/parabank/lookup.htm

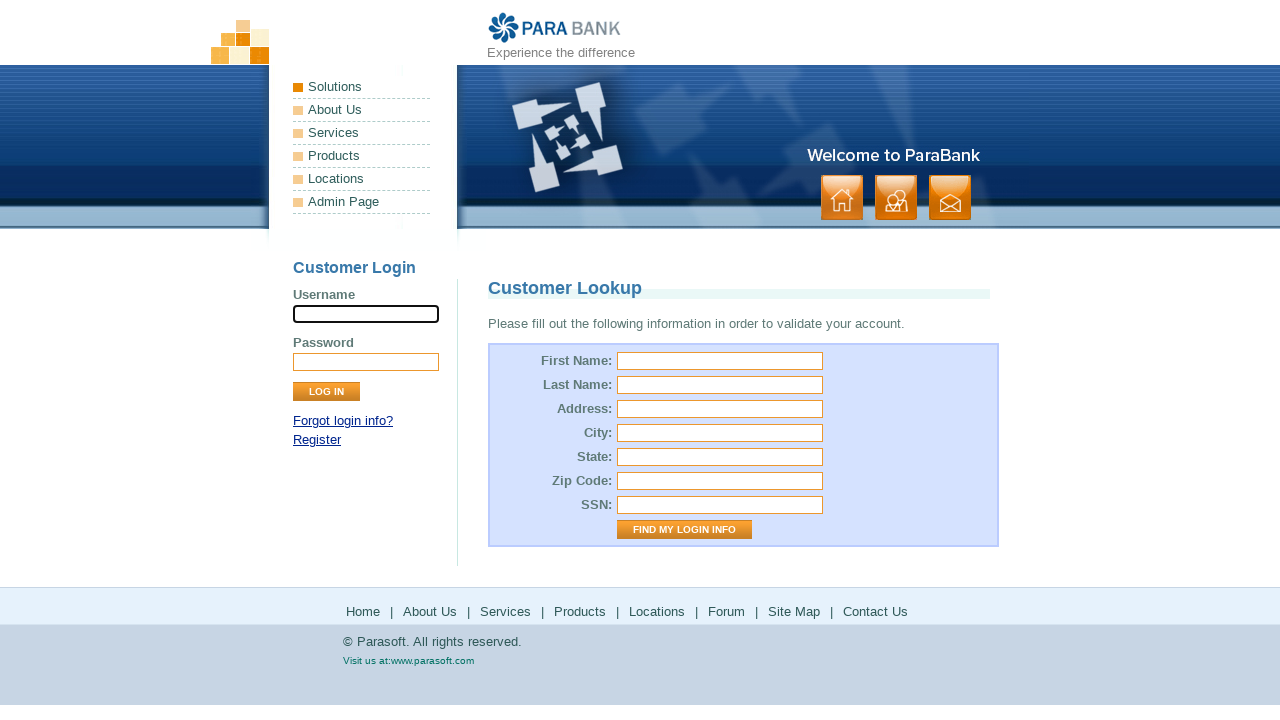

Filled first name field with 'Michael' on input[name='firstName']
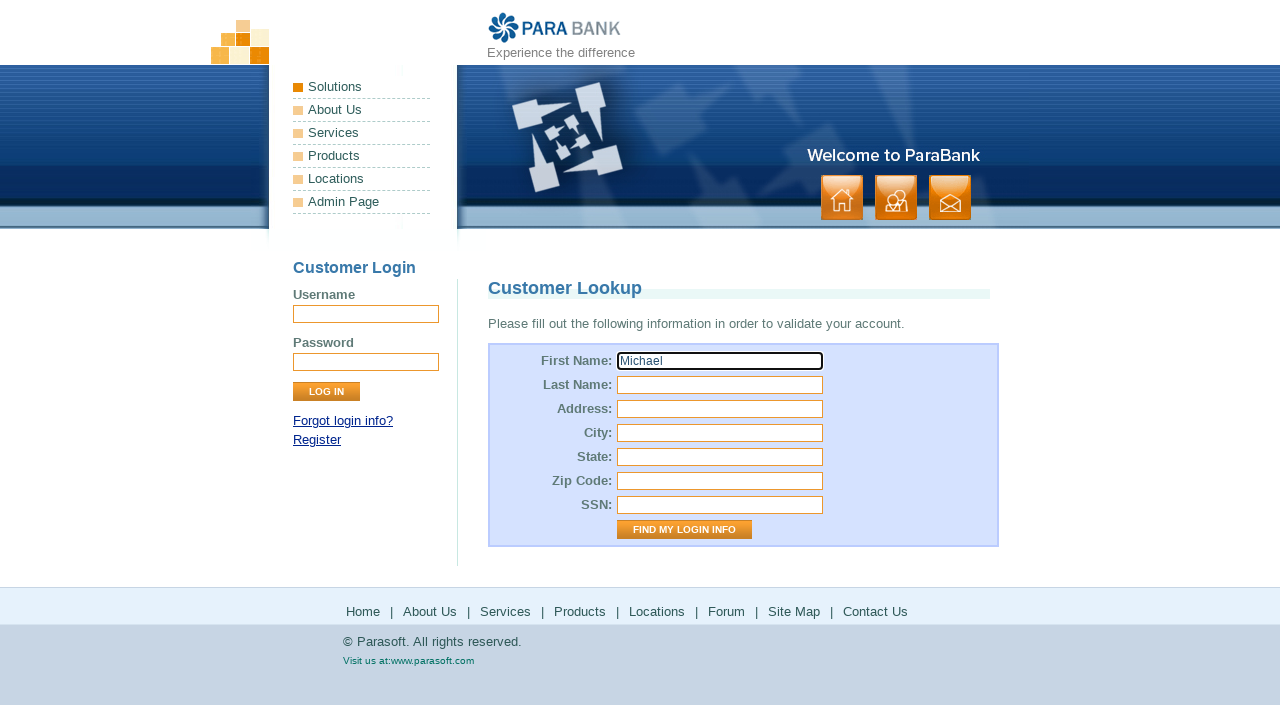

Filled last name field with 'Johnson' on input[name='lastName']
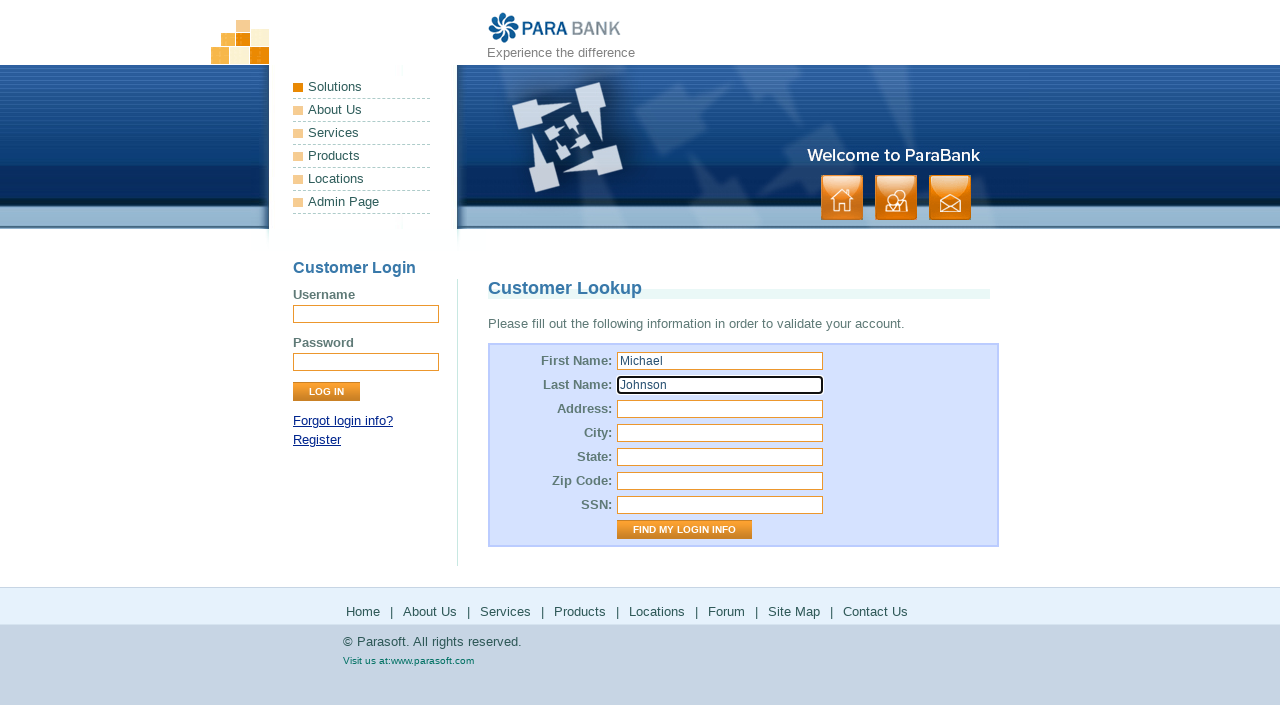

Filled street address field with '742 Evergreen Terrace' on input[name='address.street']
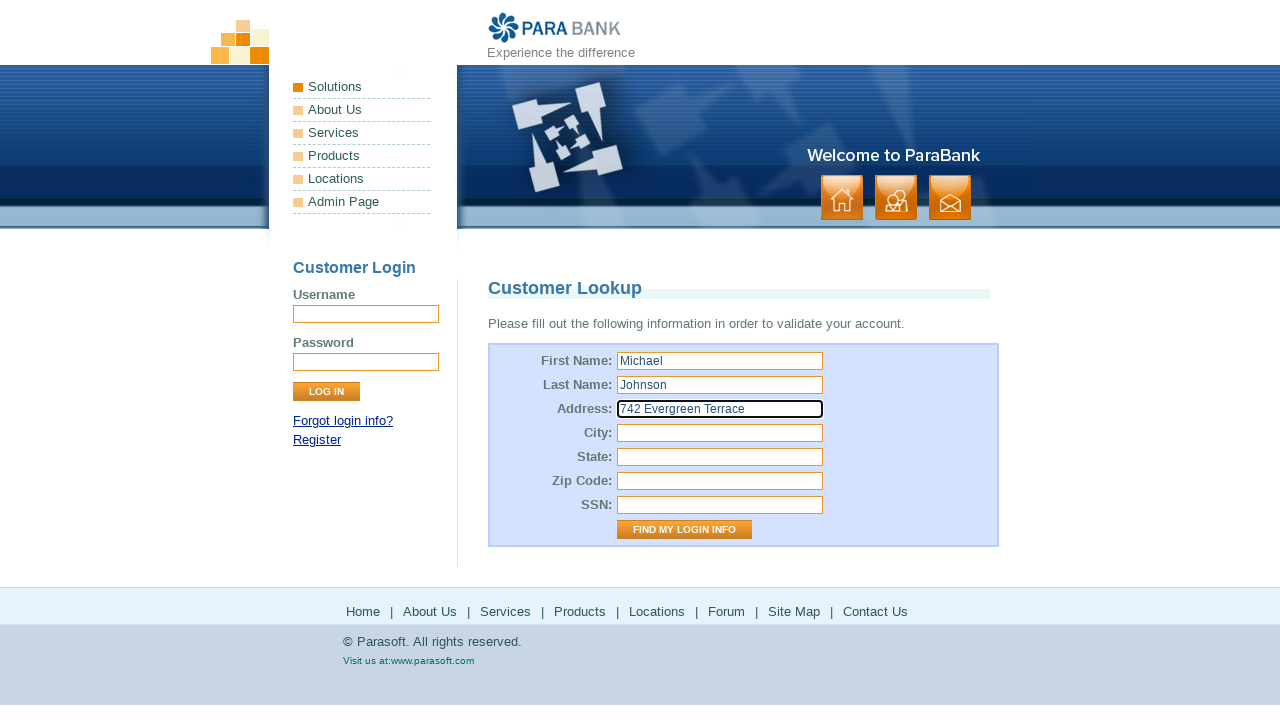

Filled city field with 'Springfield' on input[name='address.city']
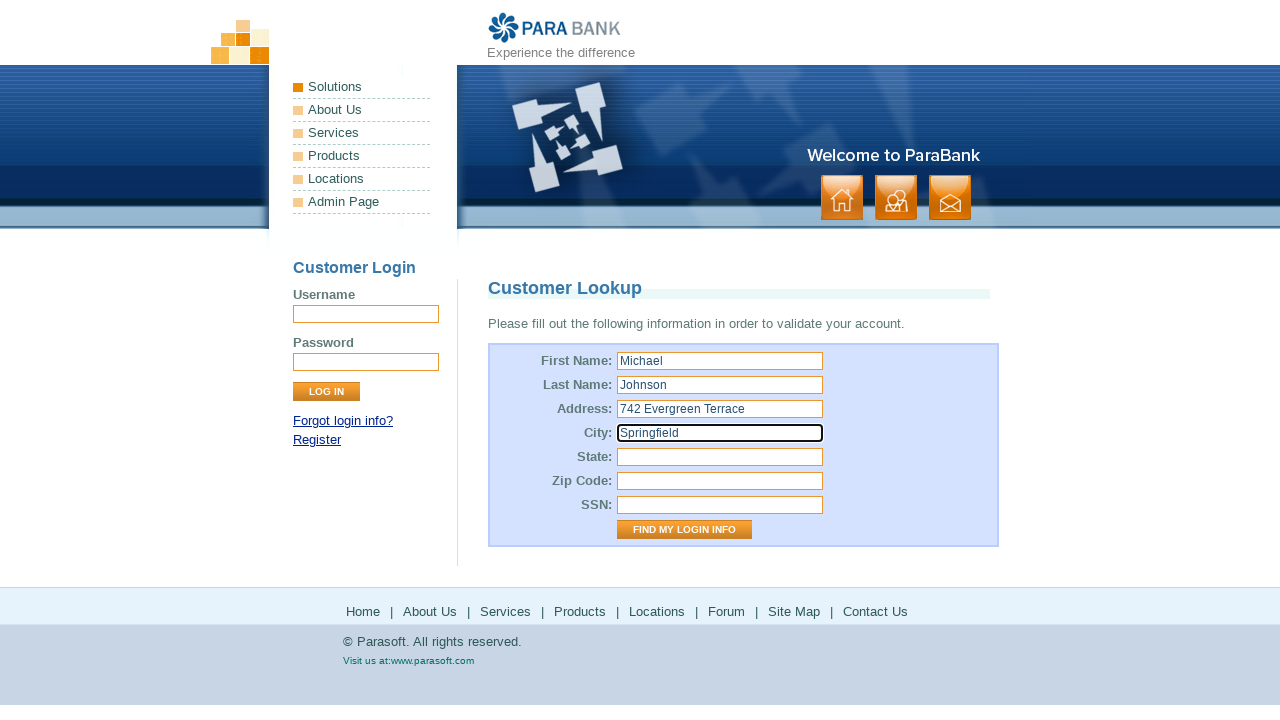

Filled state field with 'Illinois' on input[name='address.state']
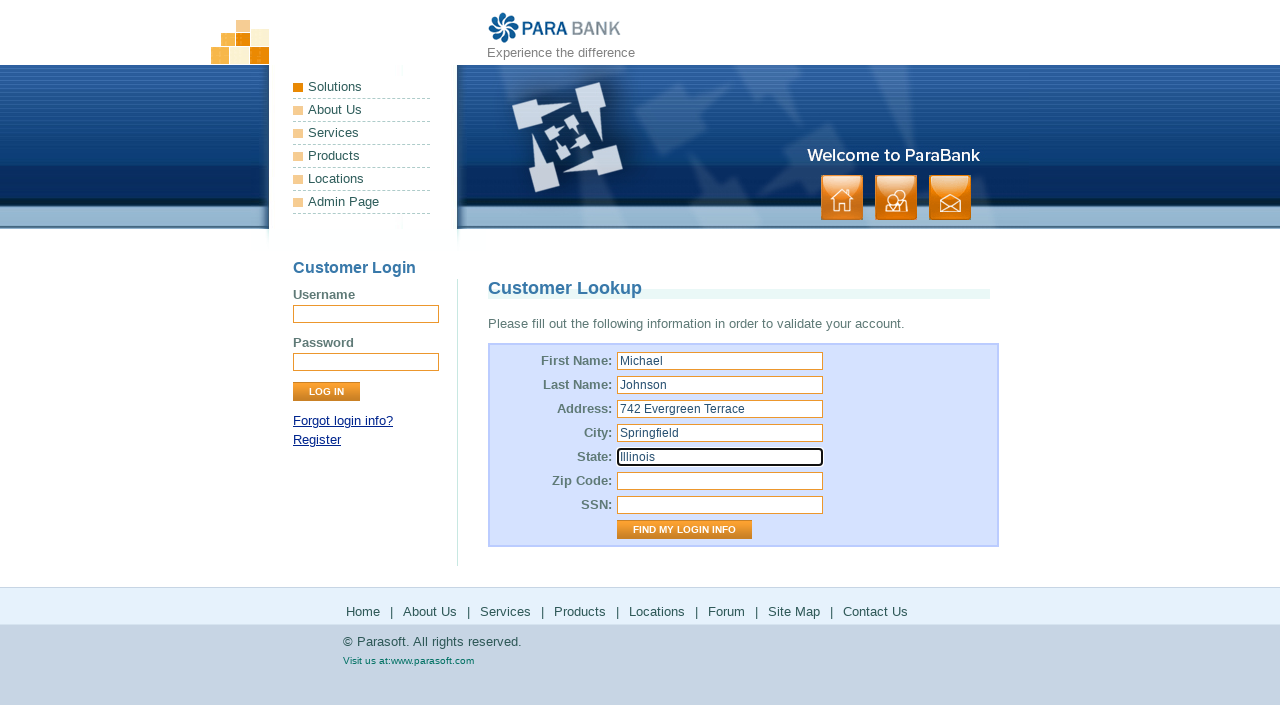

Filled zip code field with '62701' on input[name='address.zipCode']
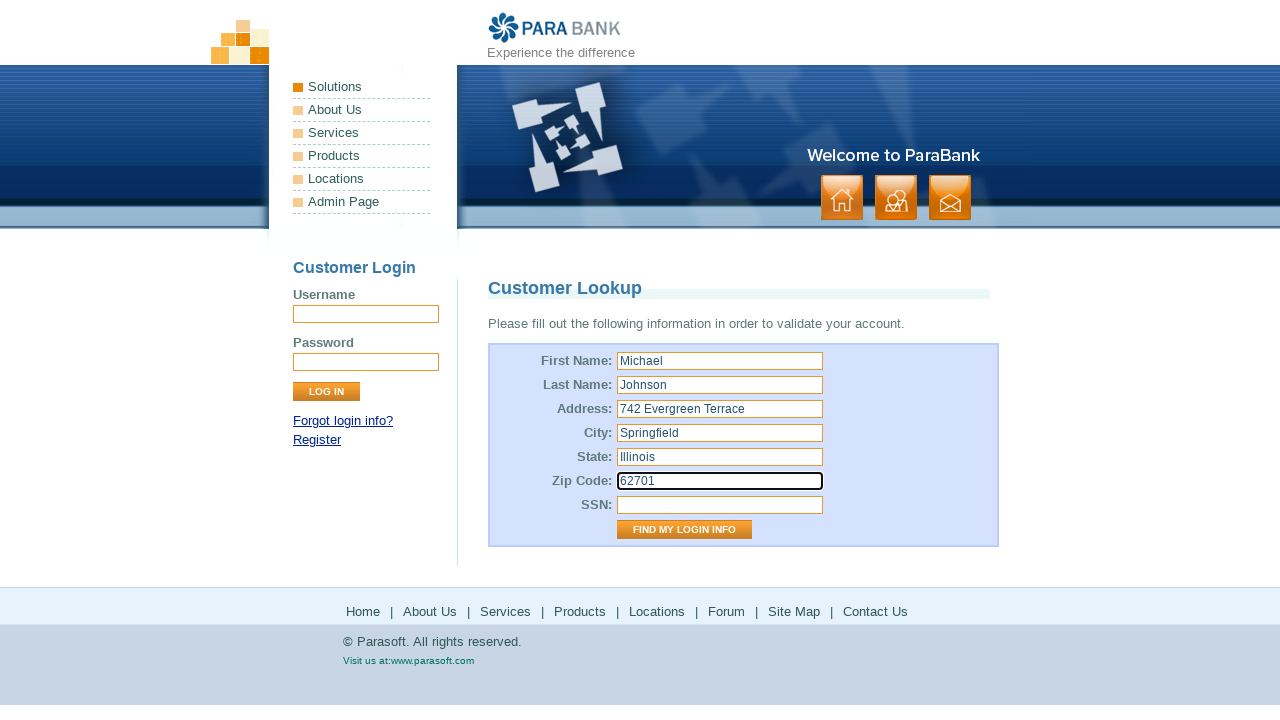

Filled SSN field with '123-45-6789' on input[name='ssn']
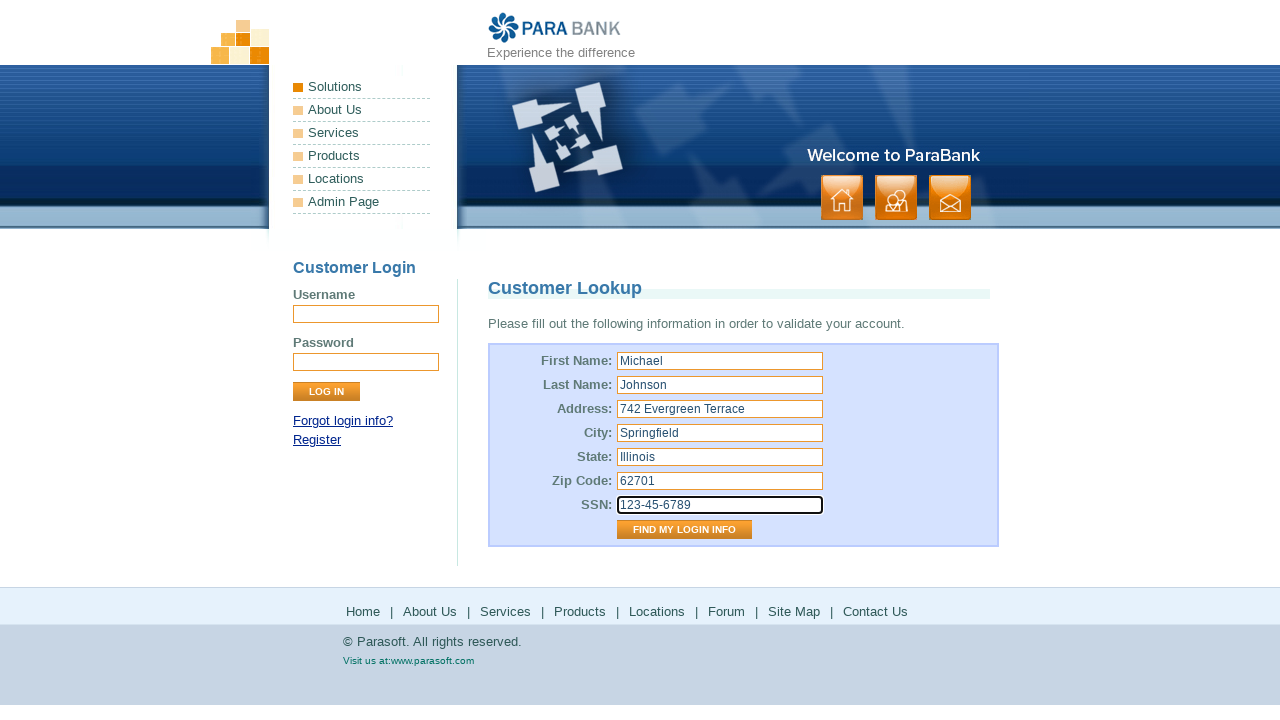

Clicked 'Find My Login Info' button to submit the form at (684, 530) on input[value='Find My Login Info']
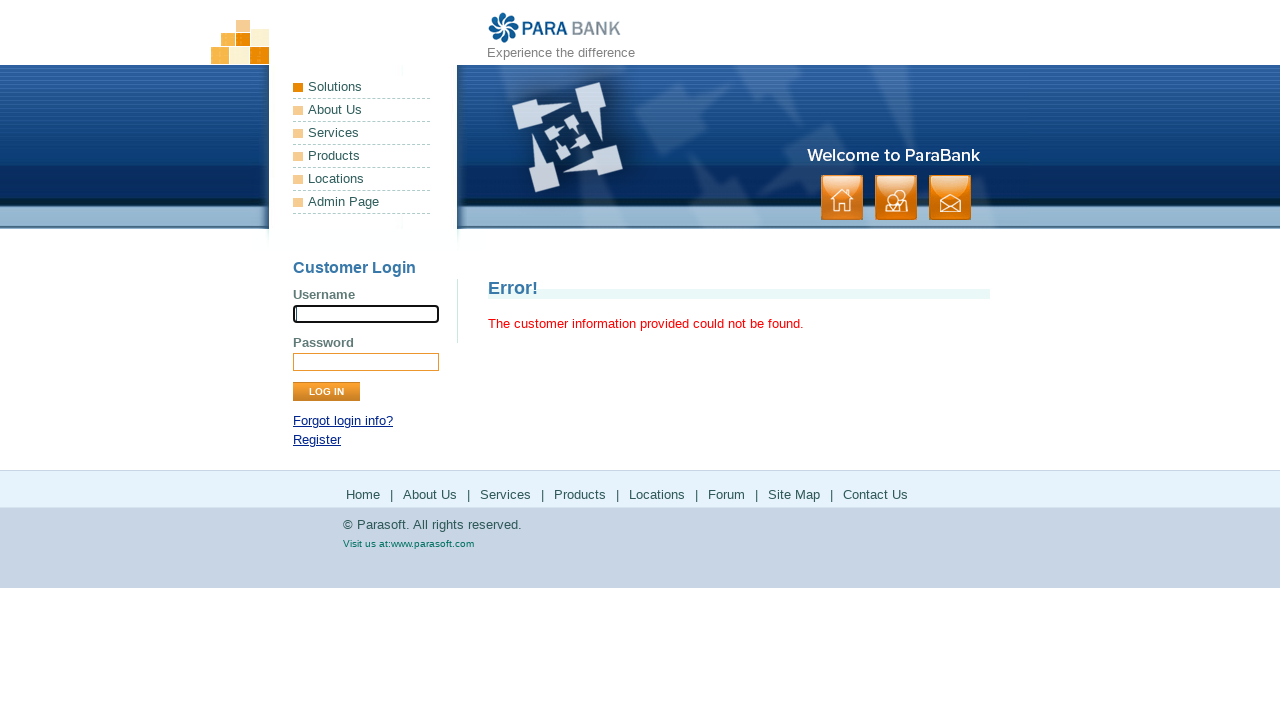

Waited for response - error message or right panel displayed
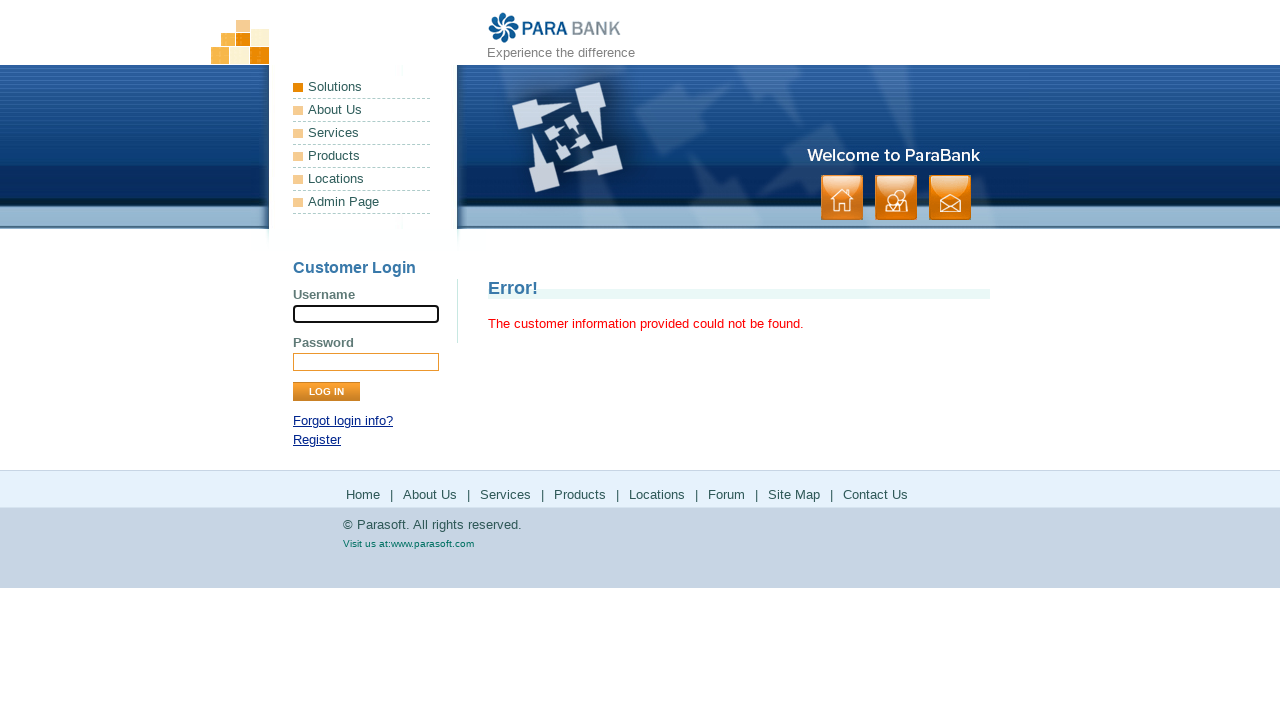

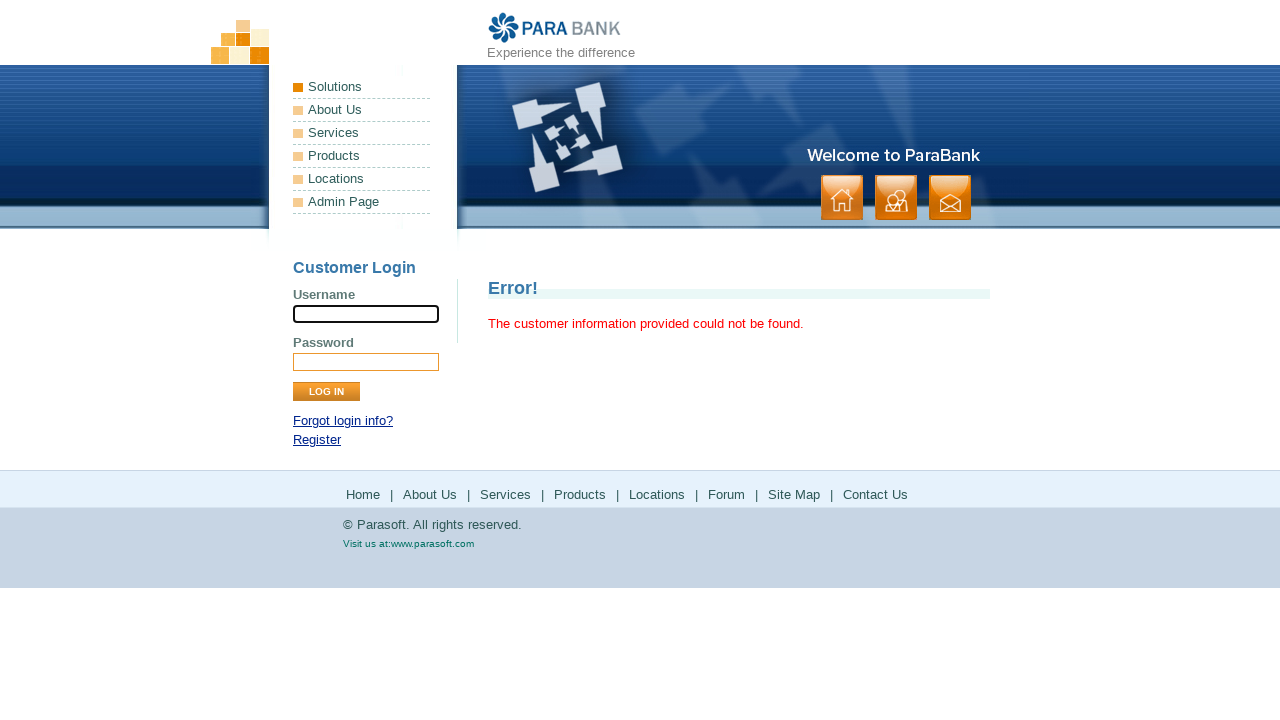